Tests dropdown selection functionality by selecting different options using visible text, index, and value methods on a dropdown element.

Starting URL: https://the-internet.herokuapp.com/dropdown

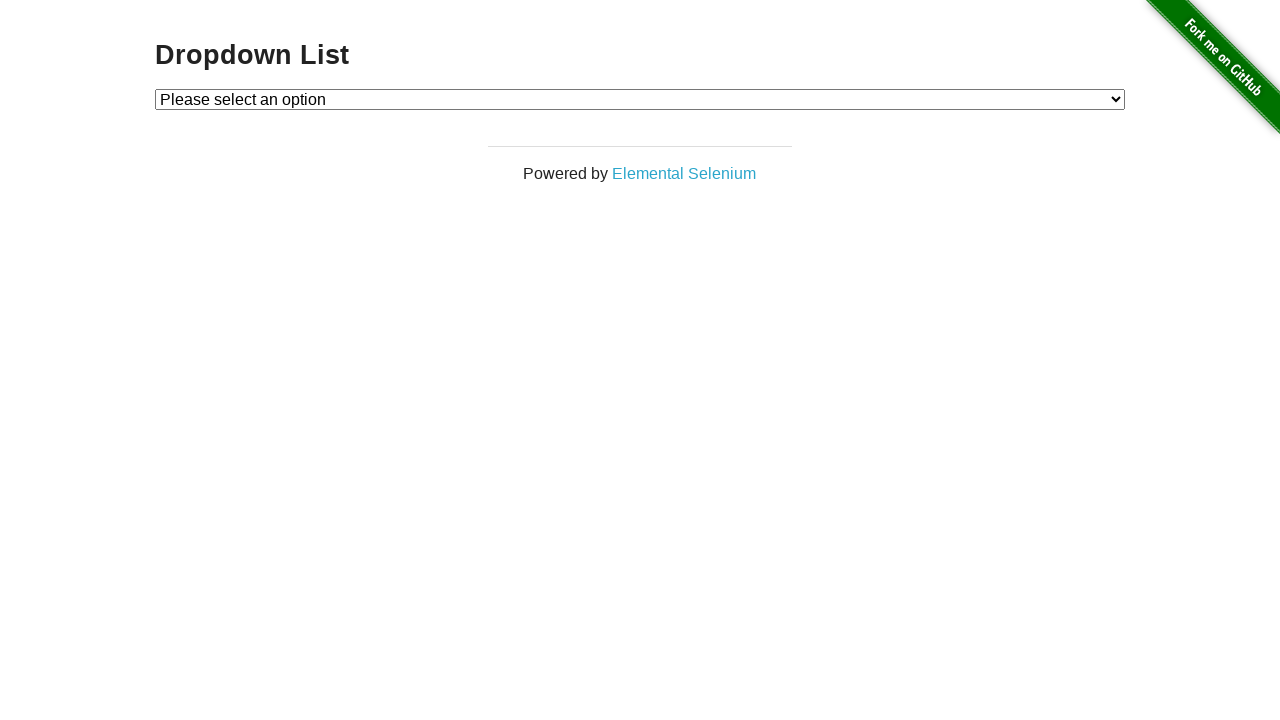

Located dropdown element with ID 'dropdown'
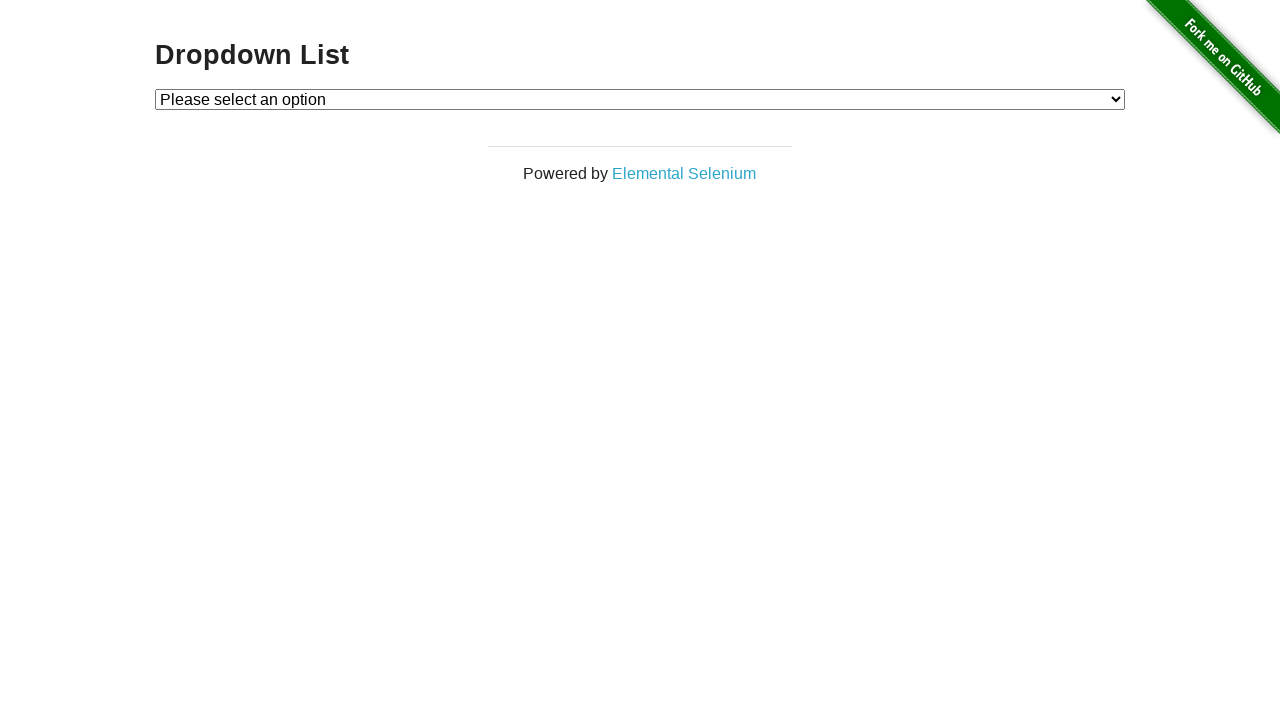

Selected dropdown option by visible text 'Option 1' on #dropdown
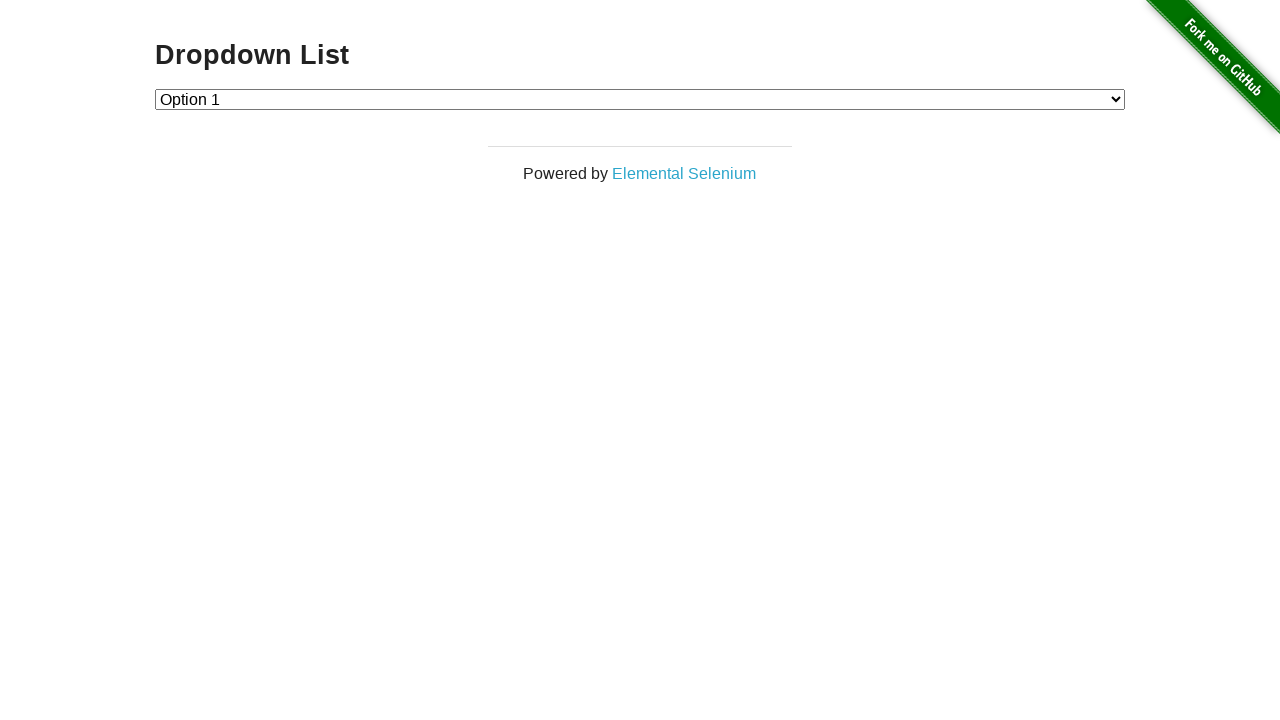

Waited 2000ms after selecting Option 1
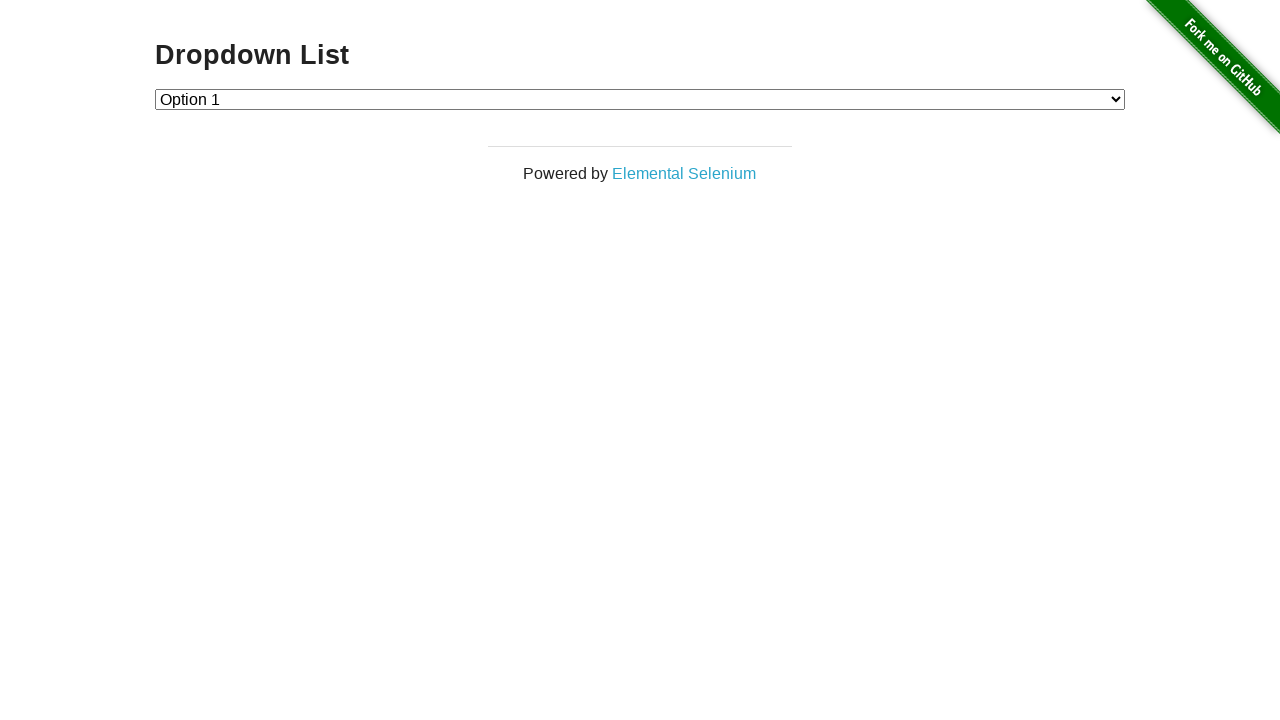

Selected dropdown option by index 2 (Option 2) on #dropdown
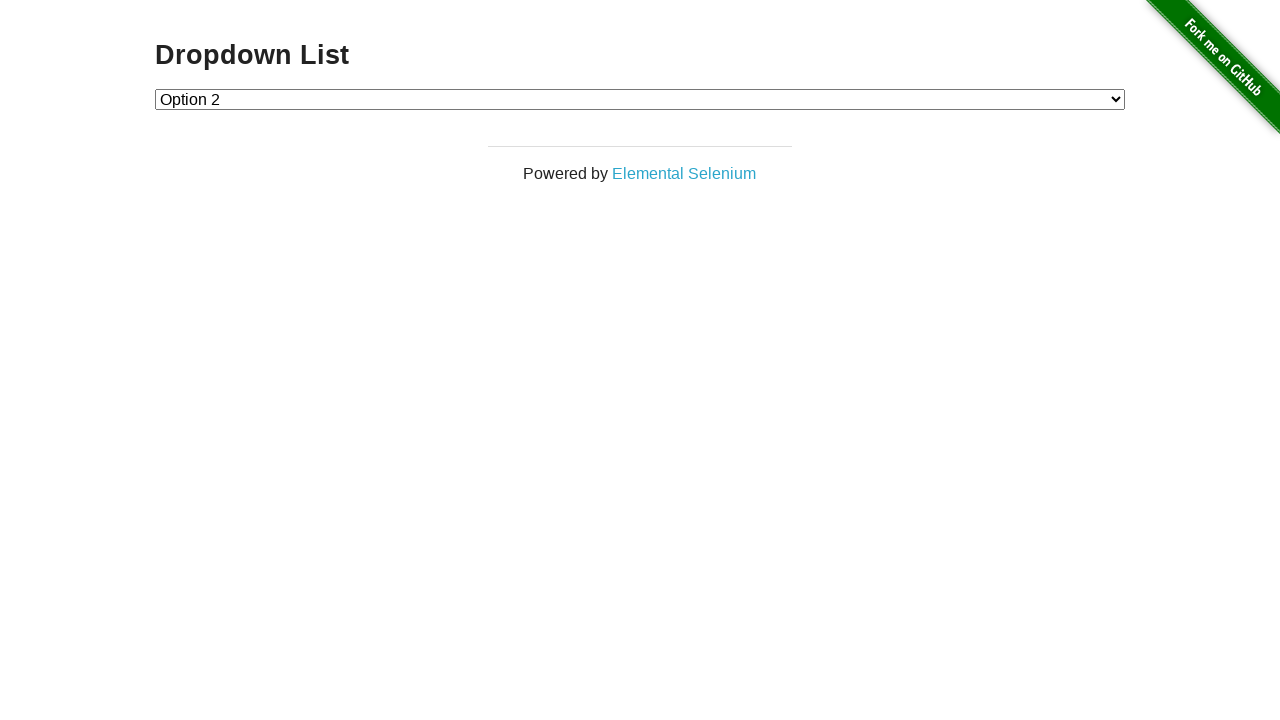

Waited 2000ms after selecting by index
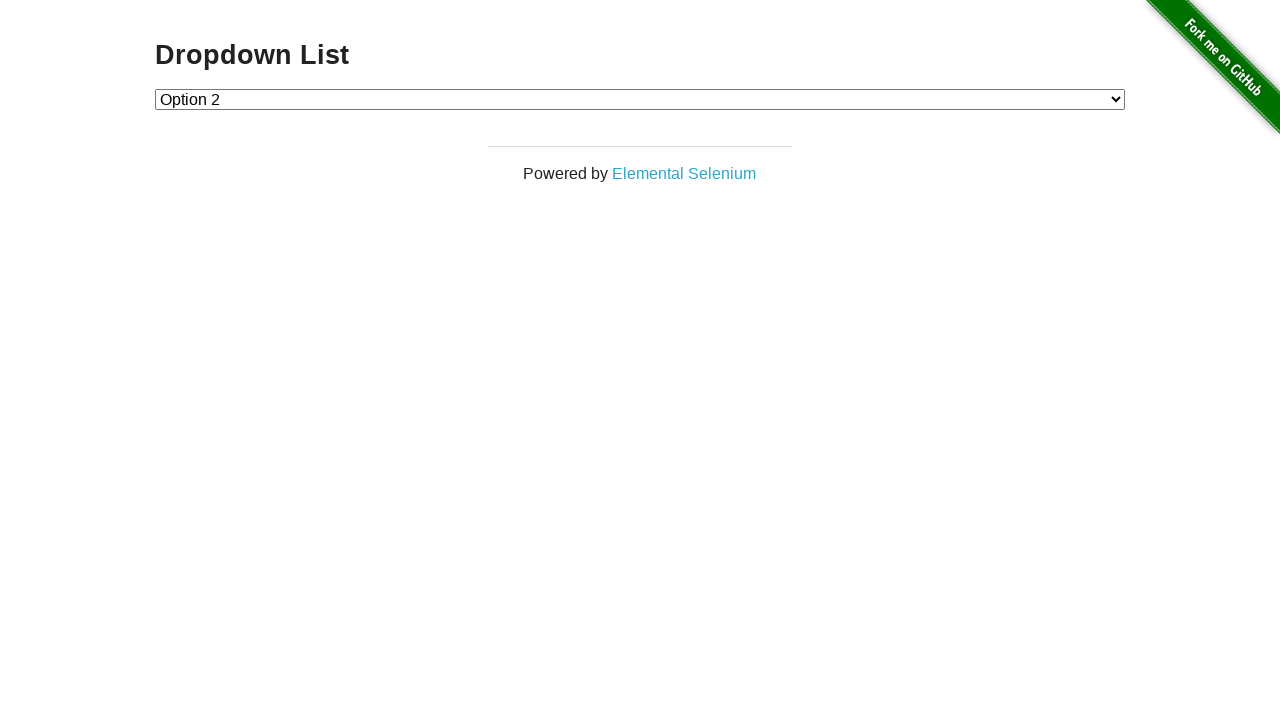

Selected dropdown option by value '1' (Option 1) on #dropdown
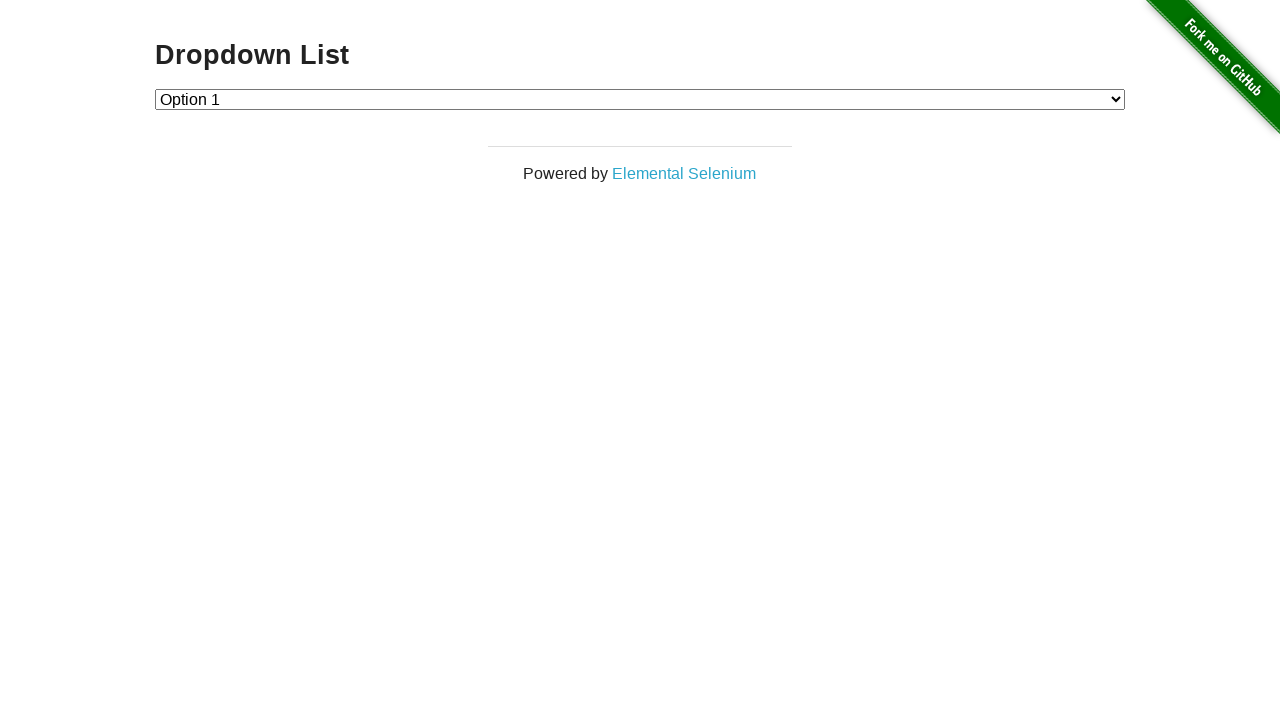

Waited 2000ms after selecting by value
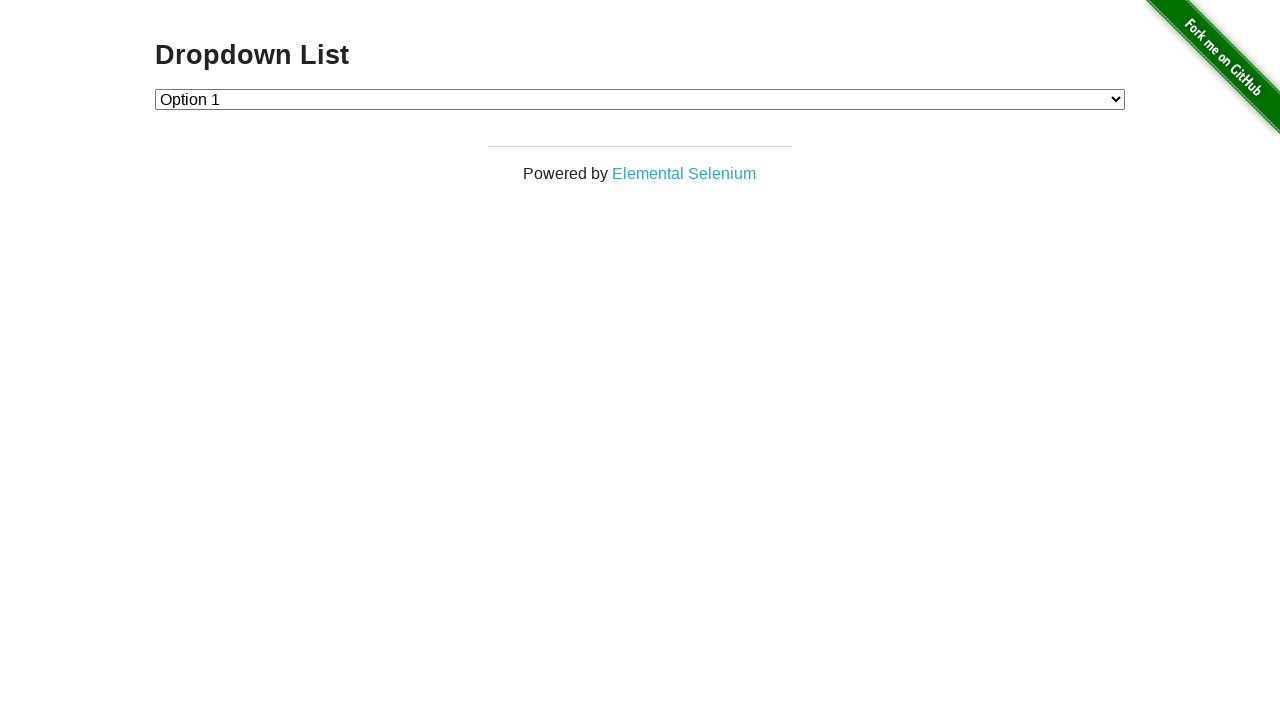

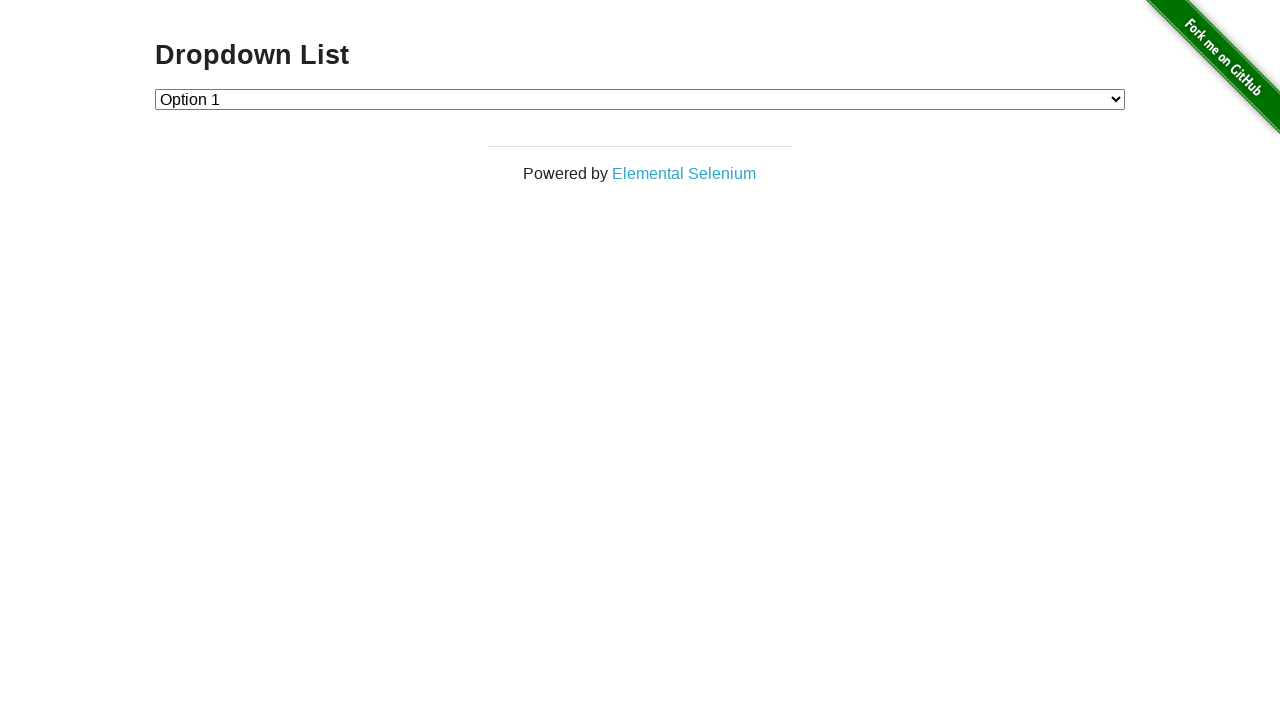